Tests radio button functionality by clicking the "Yes" radio button option and verifying it's enabled

Starting URL: https://demoqa.com/radio-button

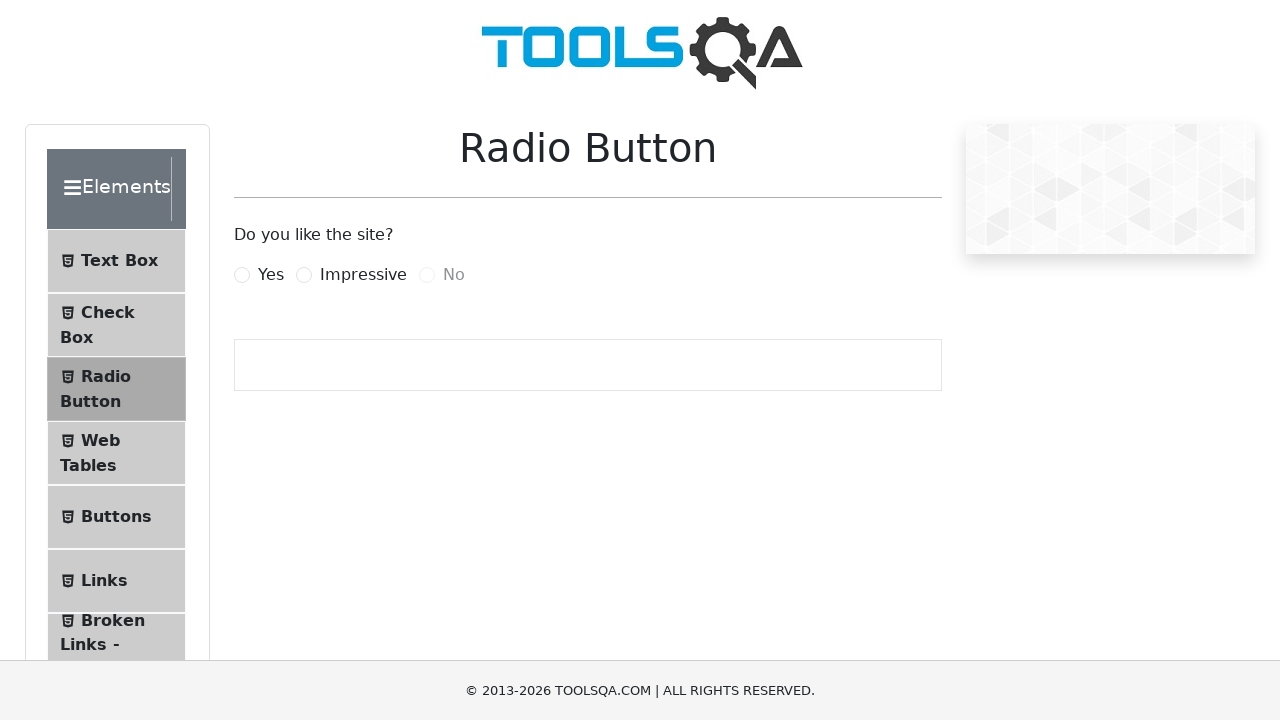

Clicked the 'Yes' radio button option at (271, 275) on label[for='yesRadio']
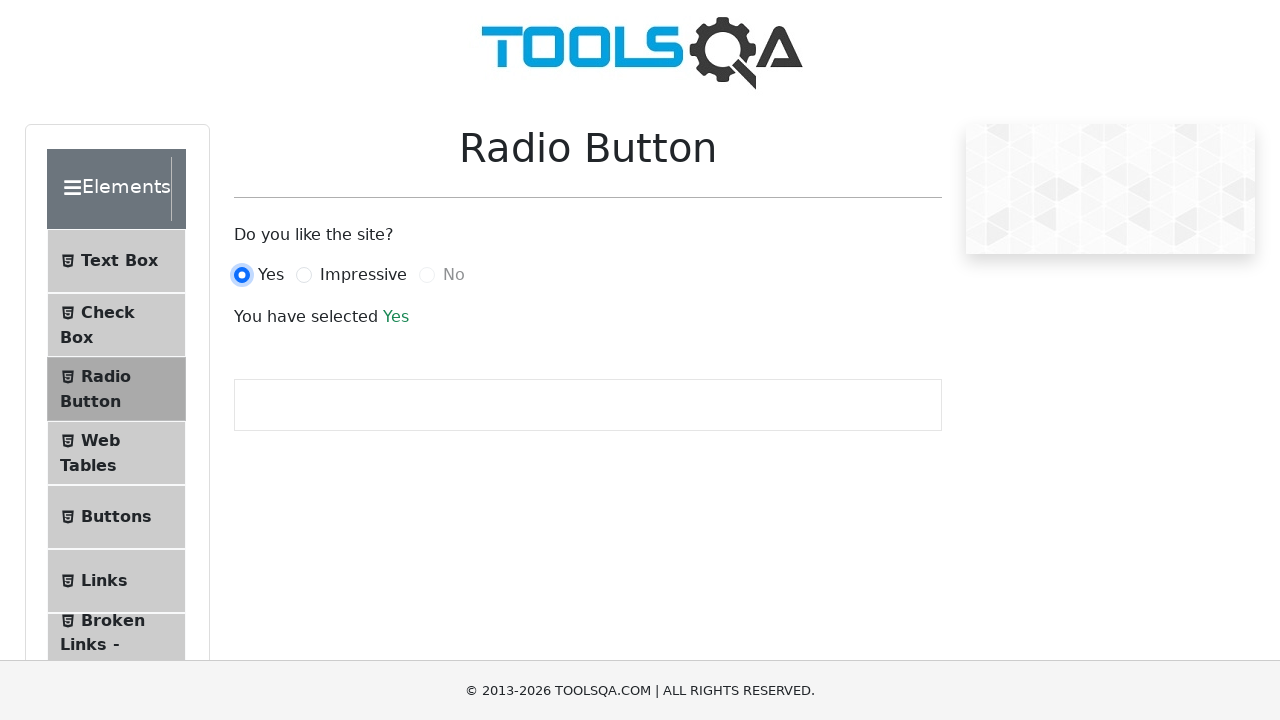

Located the 'Yes' radio button element
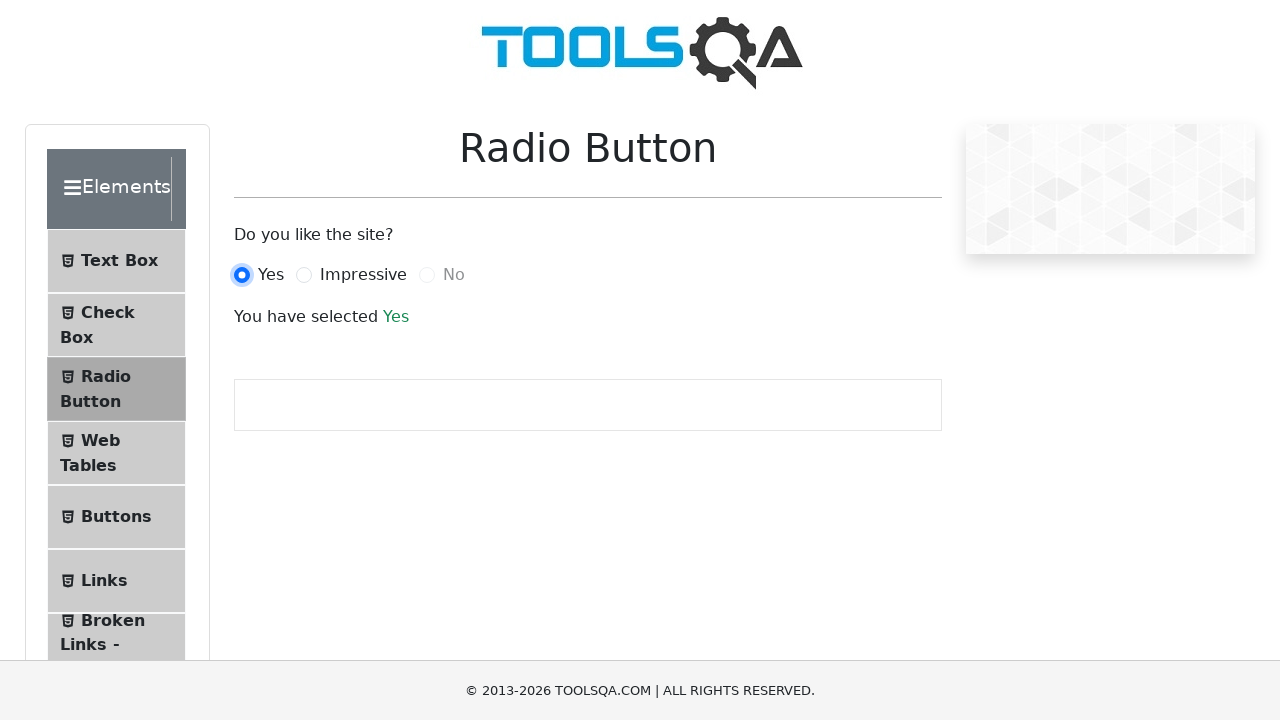

Verified that the 'Yes' radio button is enabled
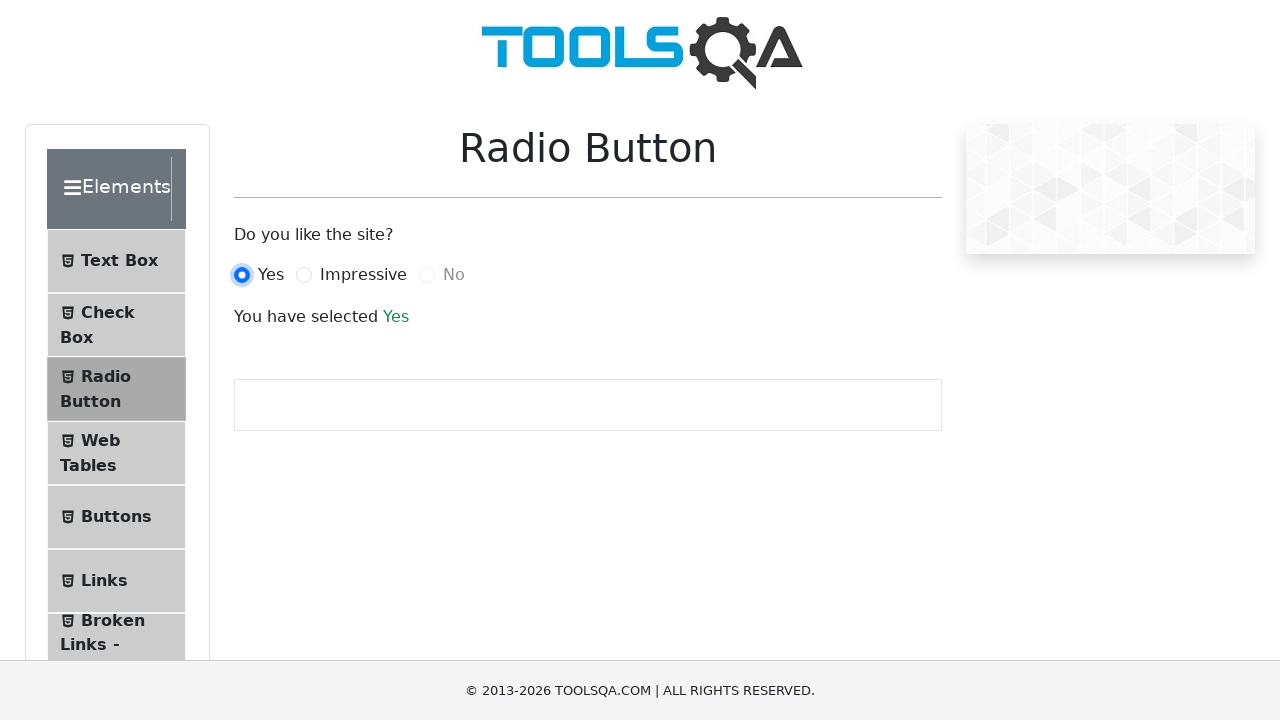

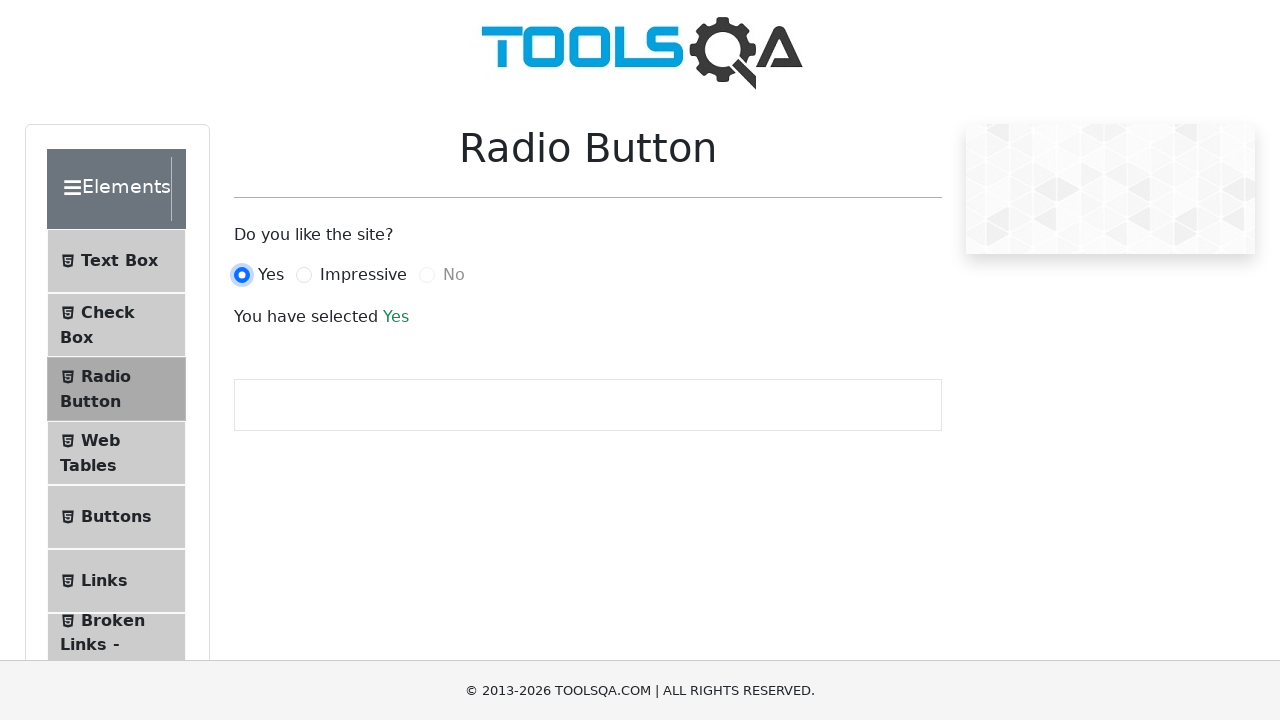